Tests jQuery UI slider functionality by dragging the slider handle 200 pixels to the right

Starting URL: http://jqueryui.com/slider/

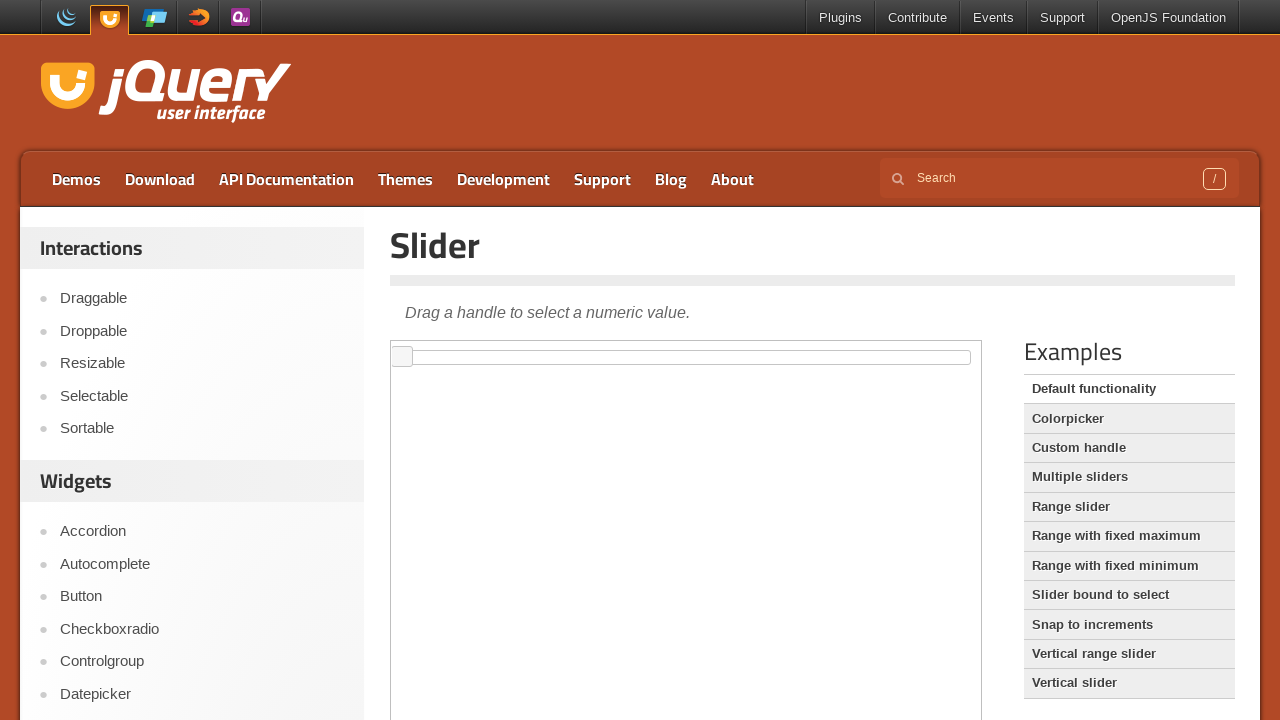

Located iframe containing the jQuery UI slider
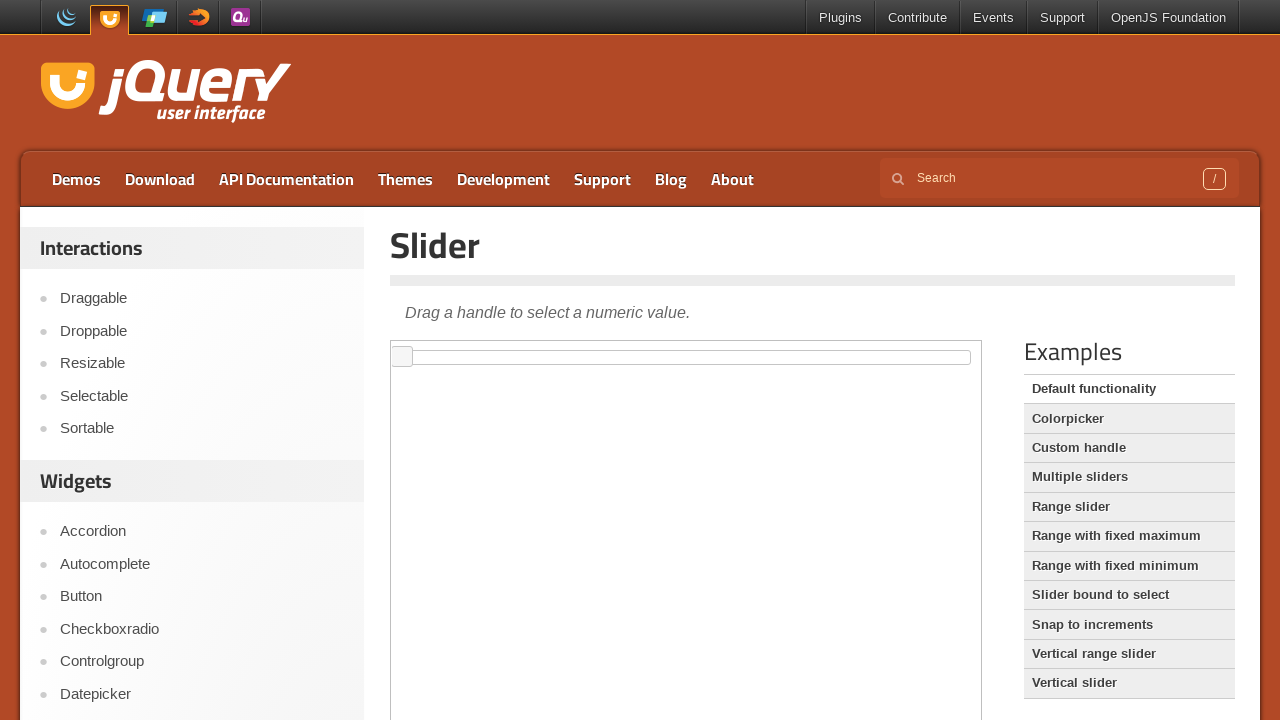

Located slider handle element
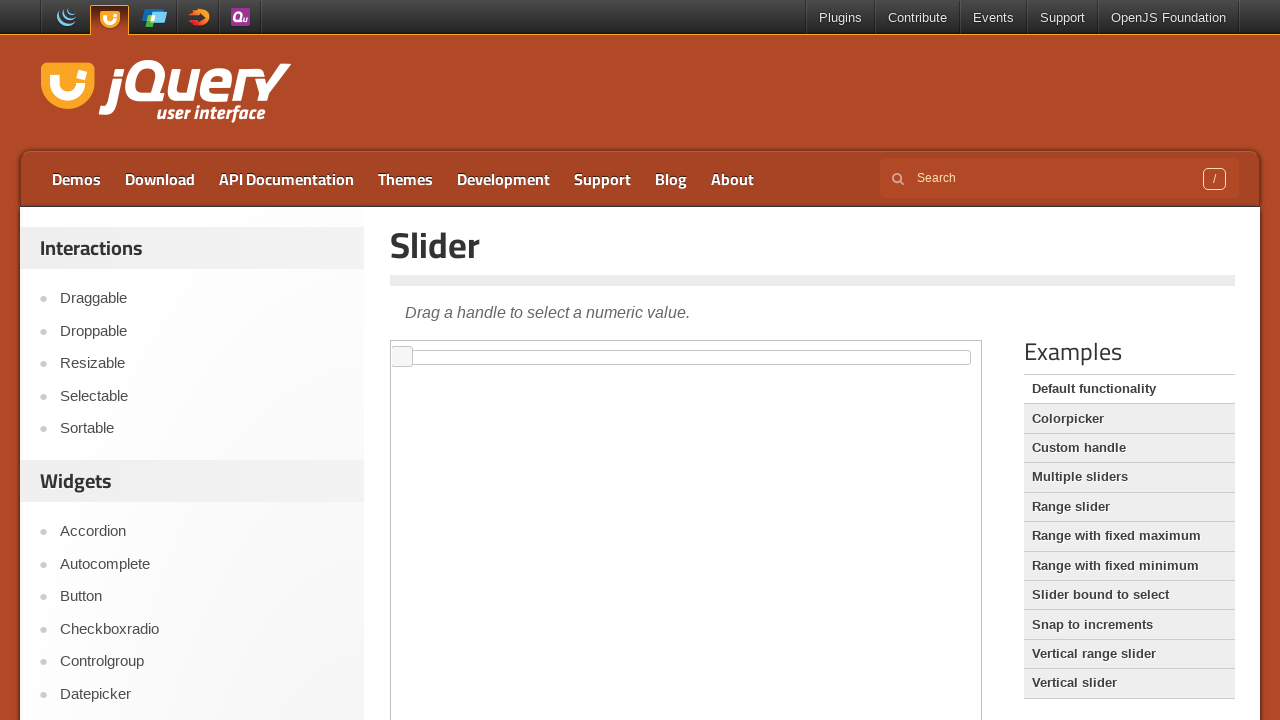

Retrieved slider handle bounding box coordinates
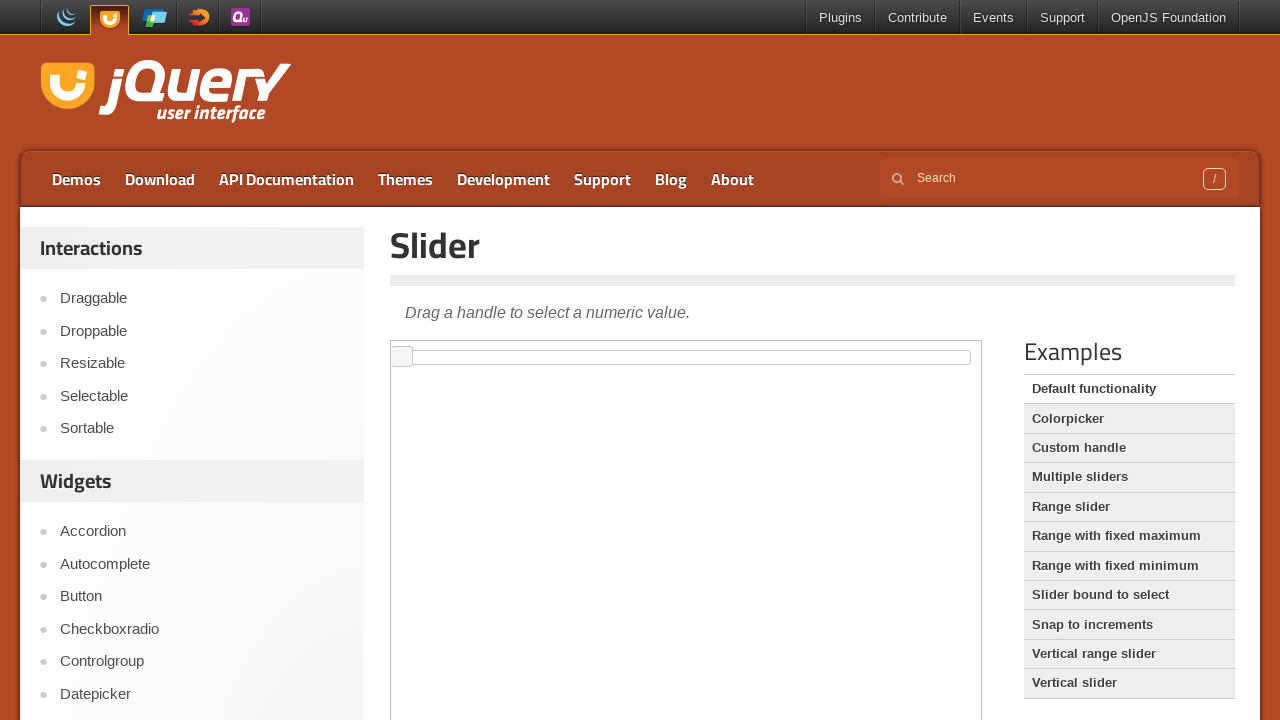

Moved mouse to slider handle center position at (402, 357)
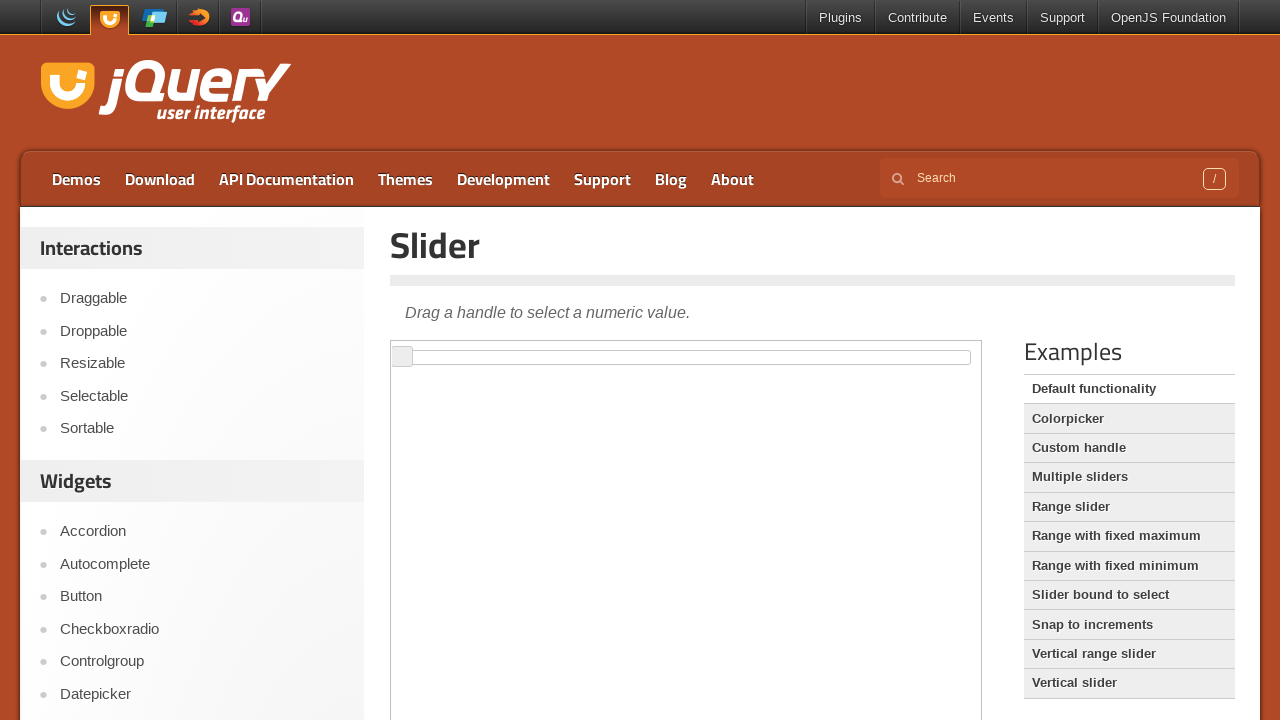

Pressed mouse button down on slider handle at (402, 357)
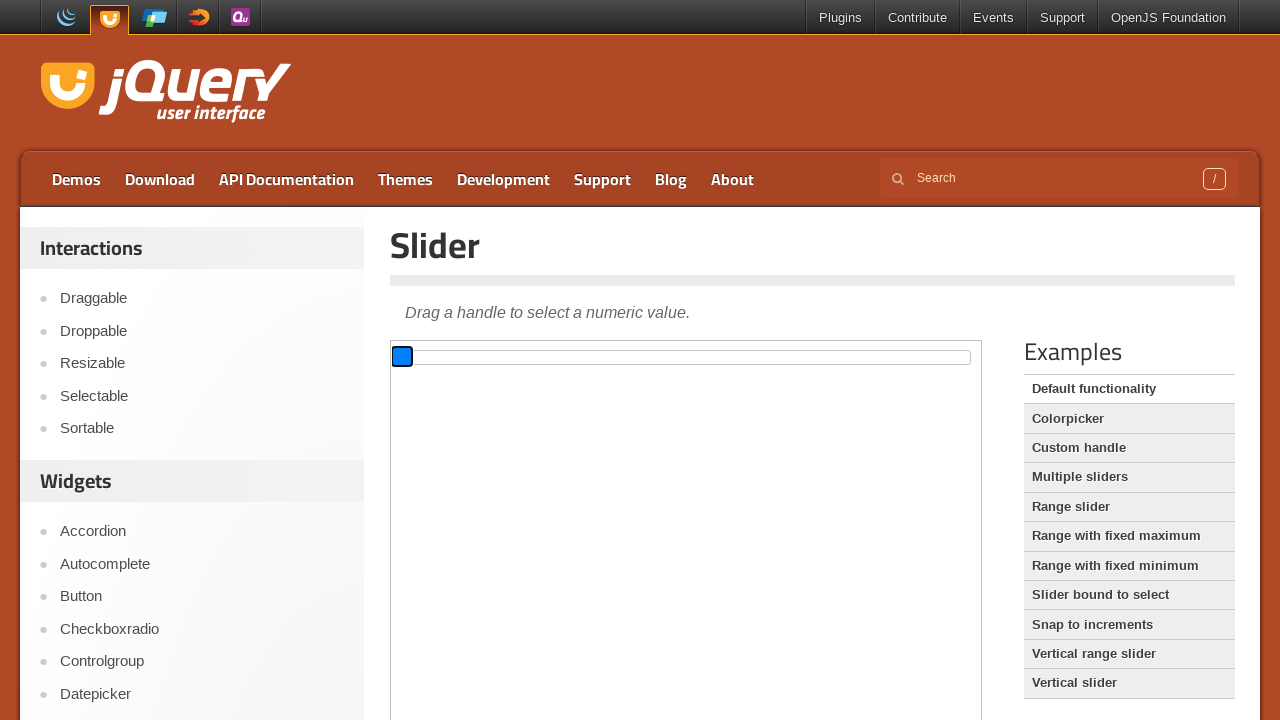

Dragged slider handle 200 pixels to the right at (602, 357)
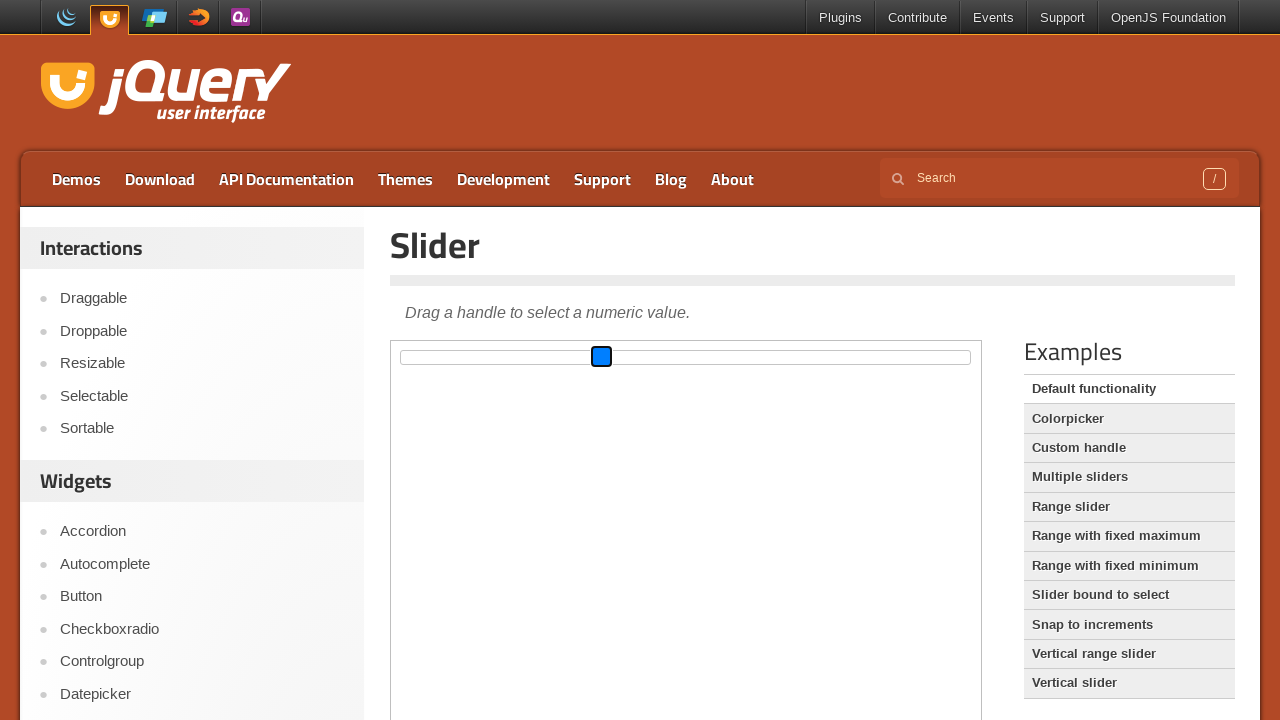

Released mouse button, completed slider drag operation at (602, 357)
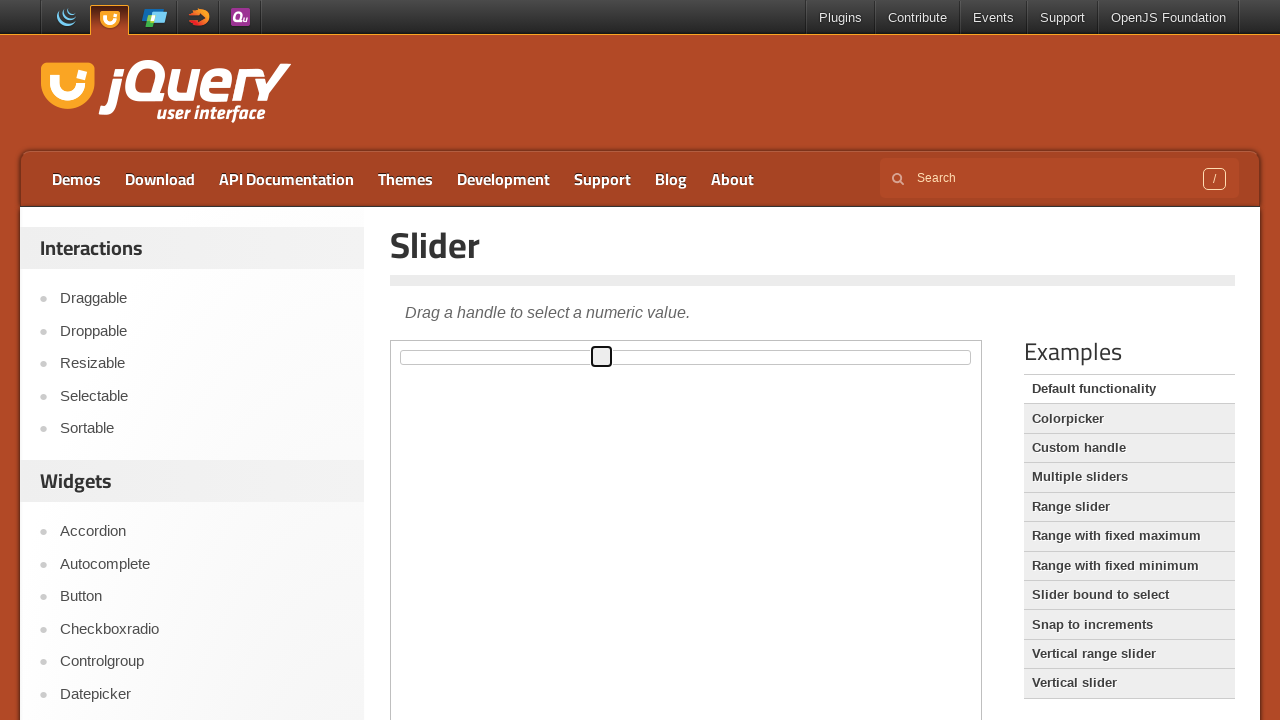

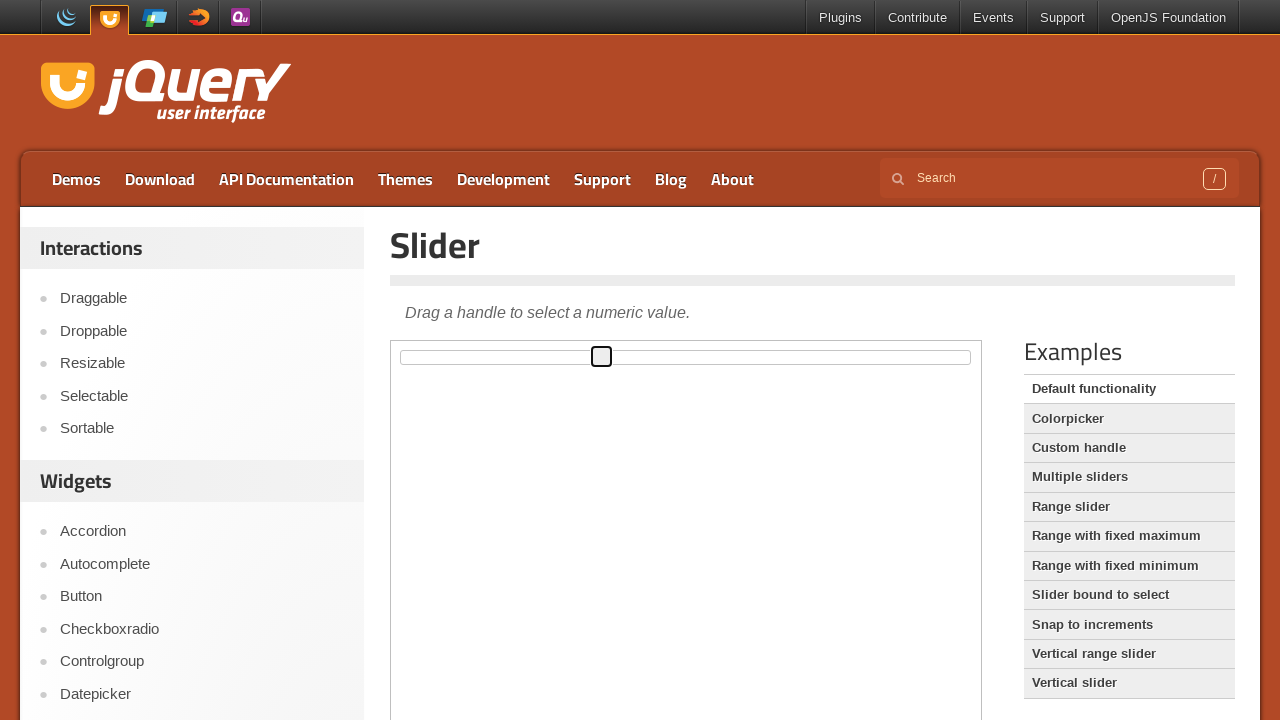